Tests JavaScript alert popup handling by triggering a prompt alert, entering text, and accepting it

Starting URL: https://the-internet.herokuapp.com/javascript_alerts

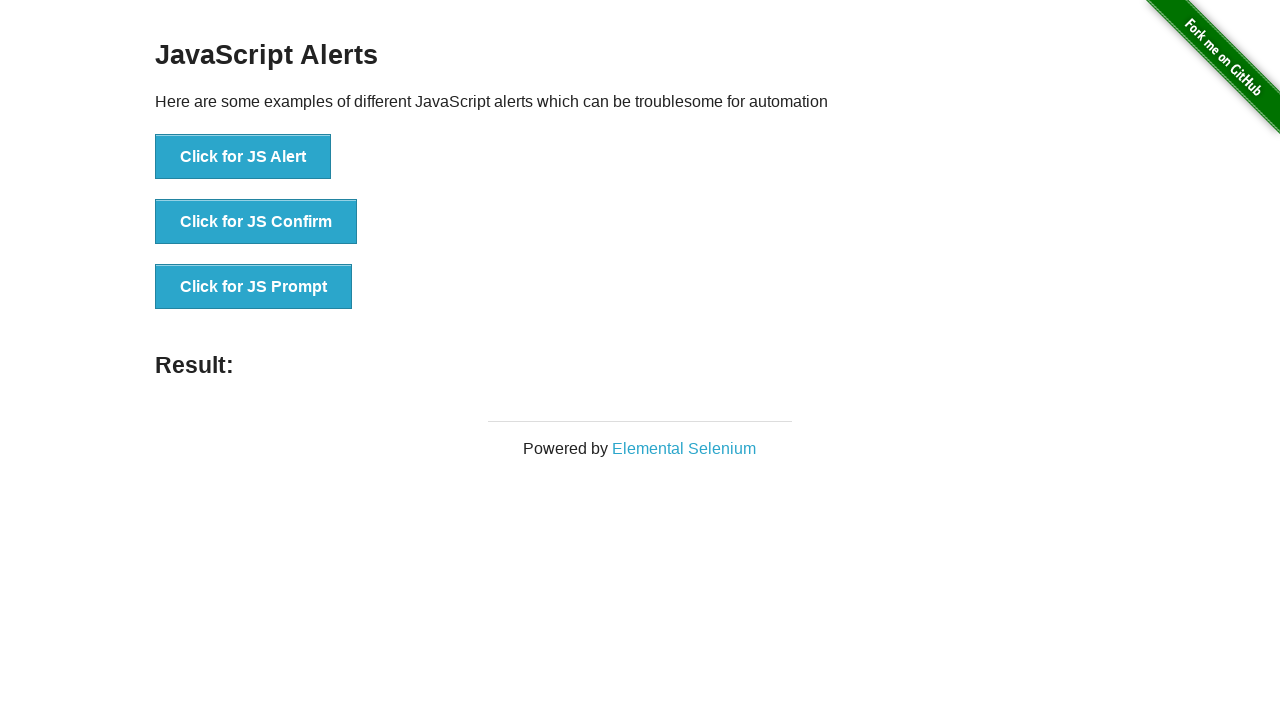

Clicked the JS Prompt button at (254, 287) on xpath=//button[contains(text(),'Click for JS Prompt')]
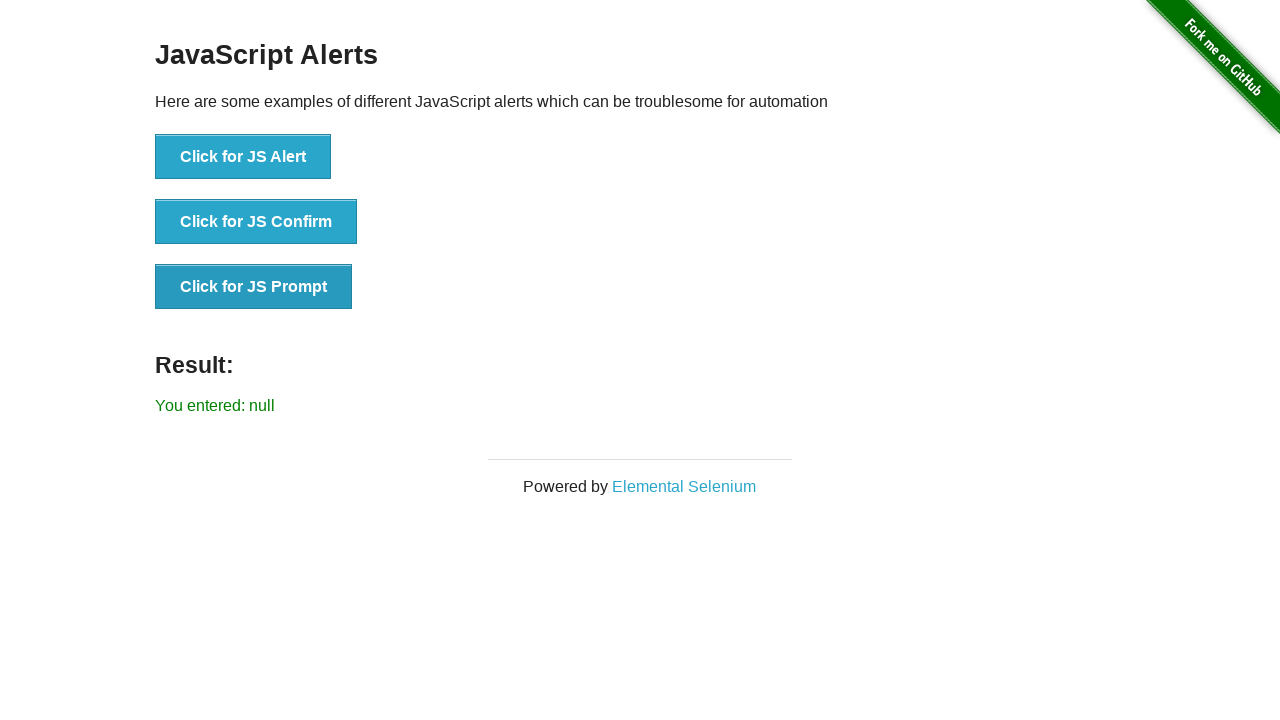

Set up dialog handler to accept prompt with text 'hey'
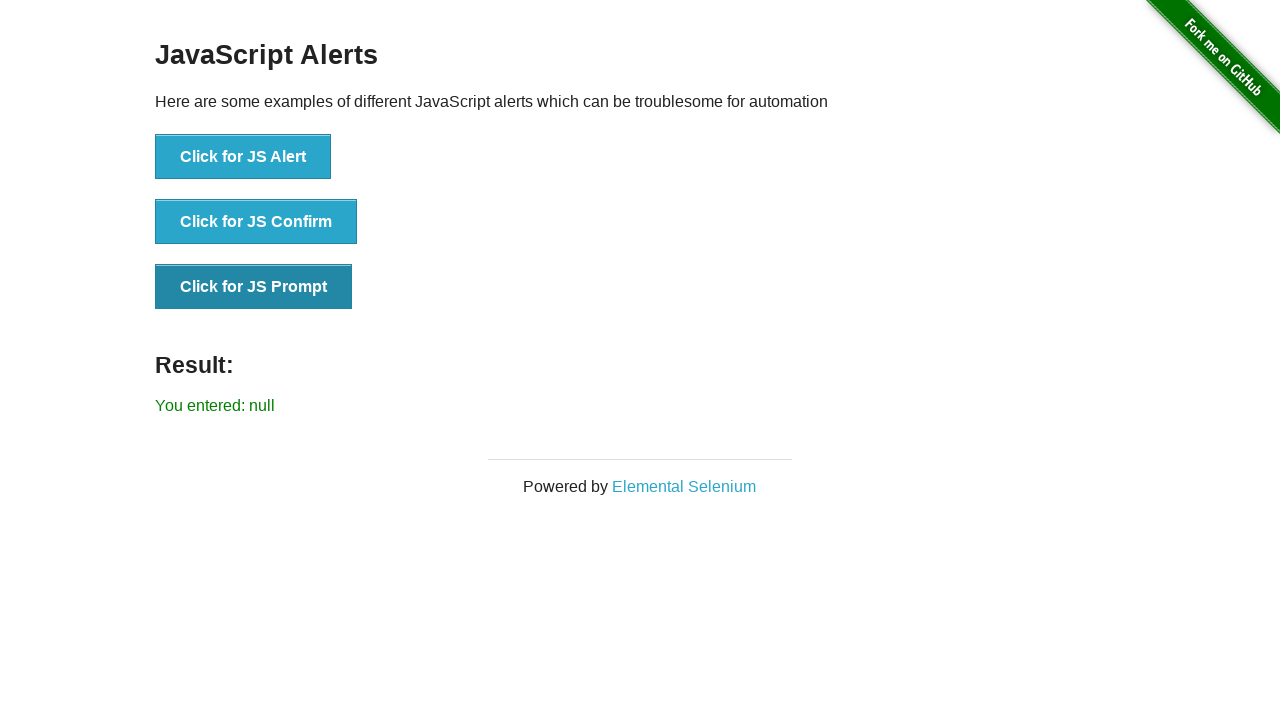

Result element loaded after accepting prompt
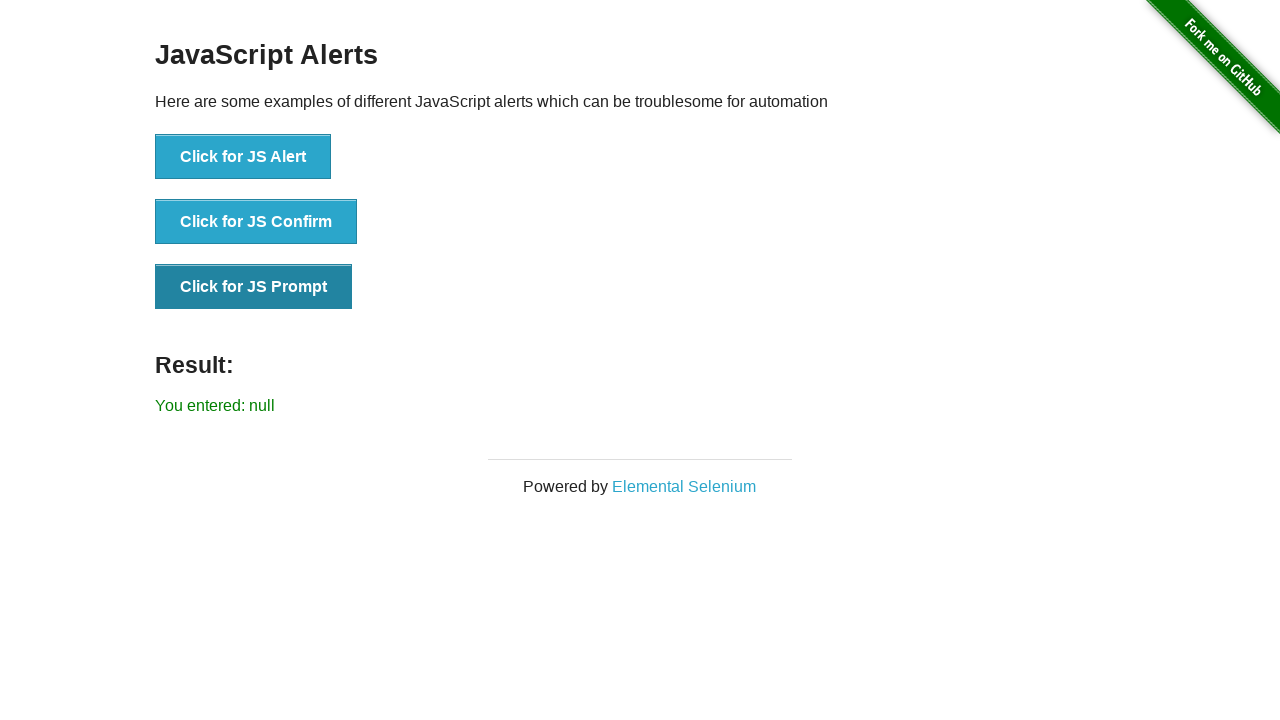

Retrieved result text: You entered: null
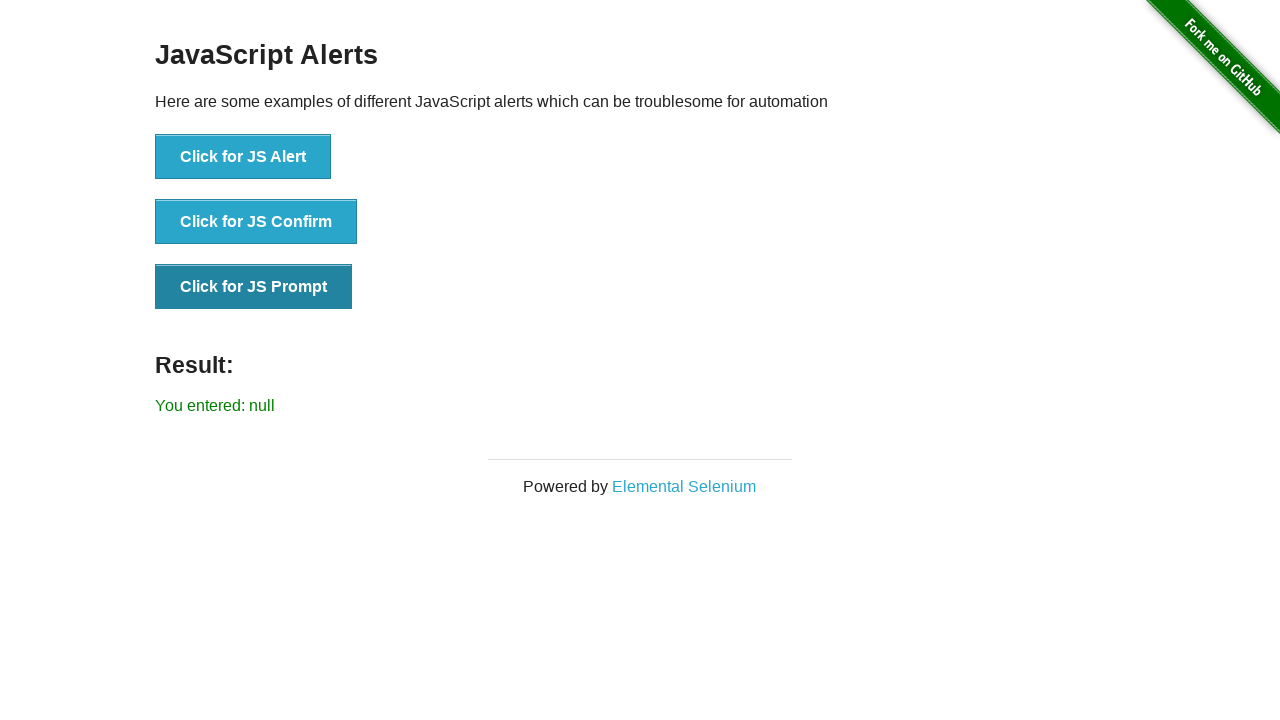

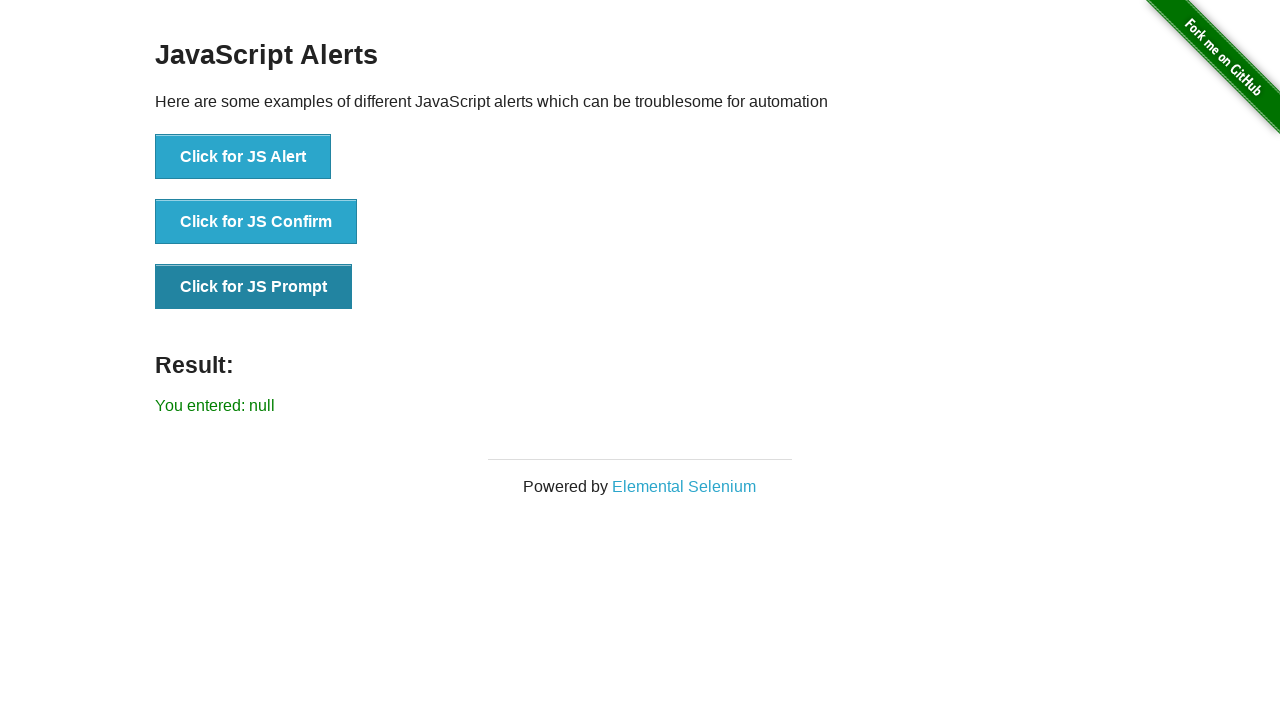